Tests clicking a verify button with implicit wait and checking the verification message

Starting URL: https://suninjuly.github.io/wait2.html

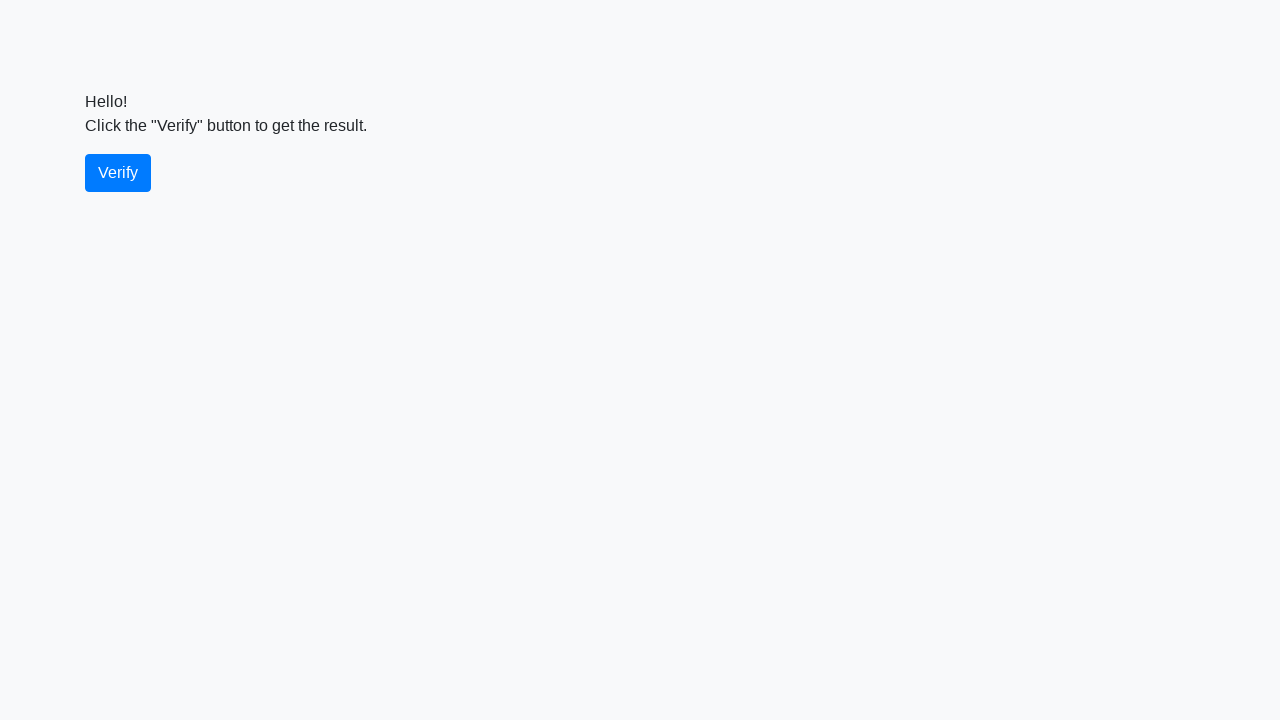

Waited for verify button to be present
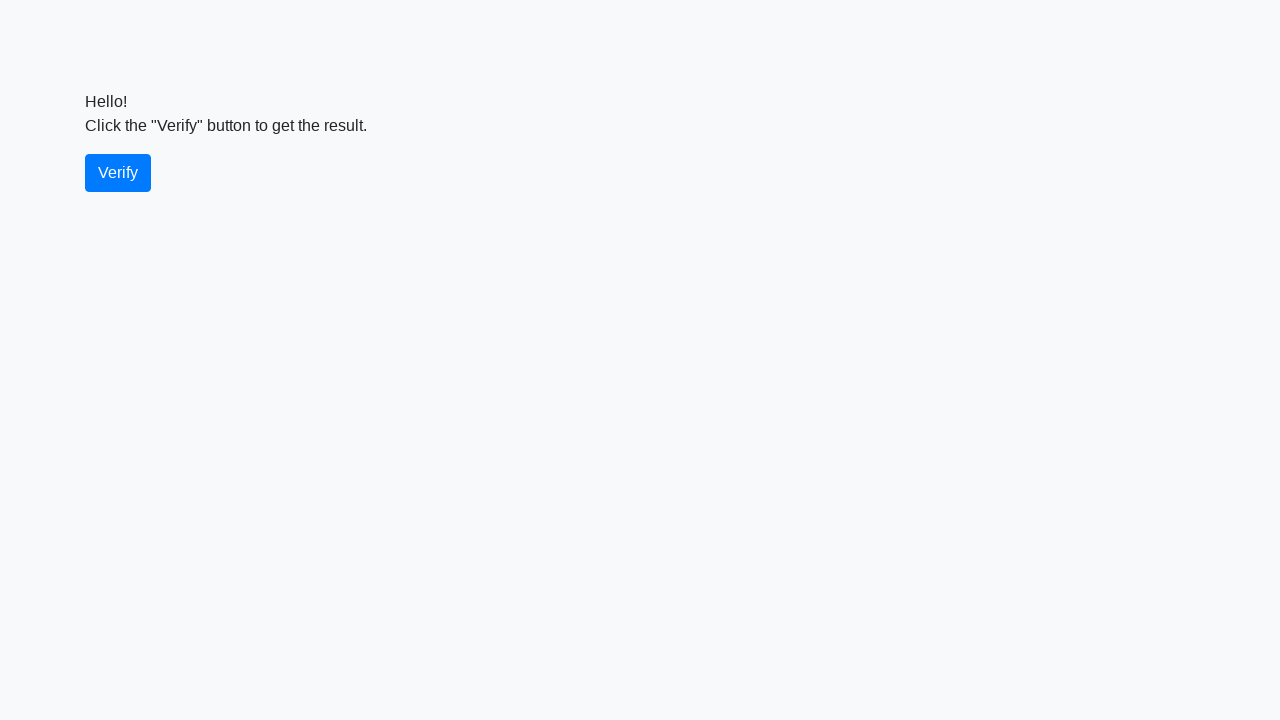

Clicked verify button at (118, 173) on #verify
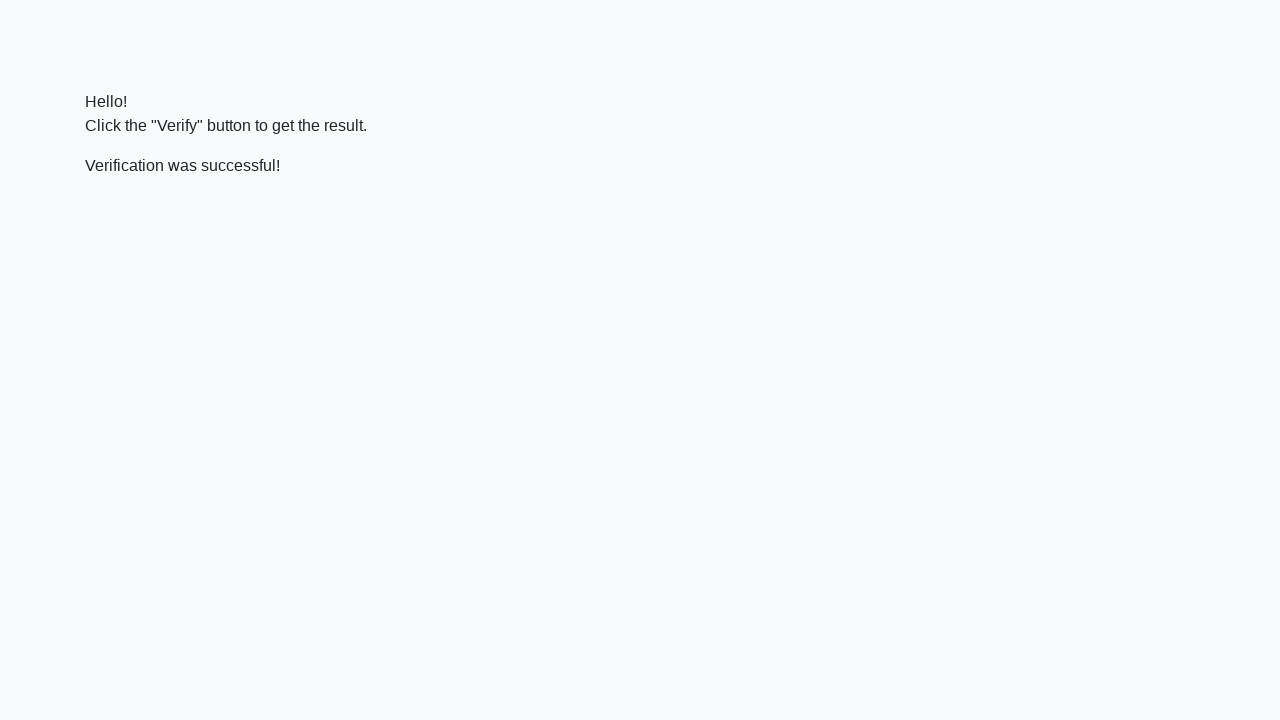

Waited for verification message to appear
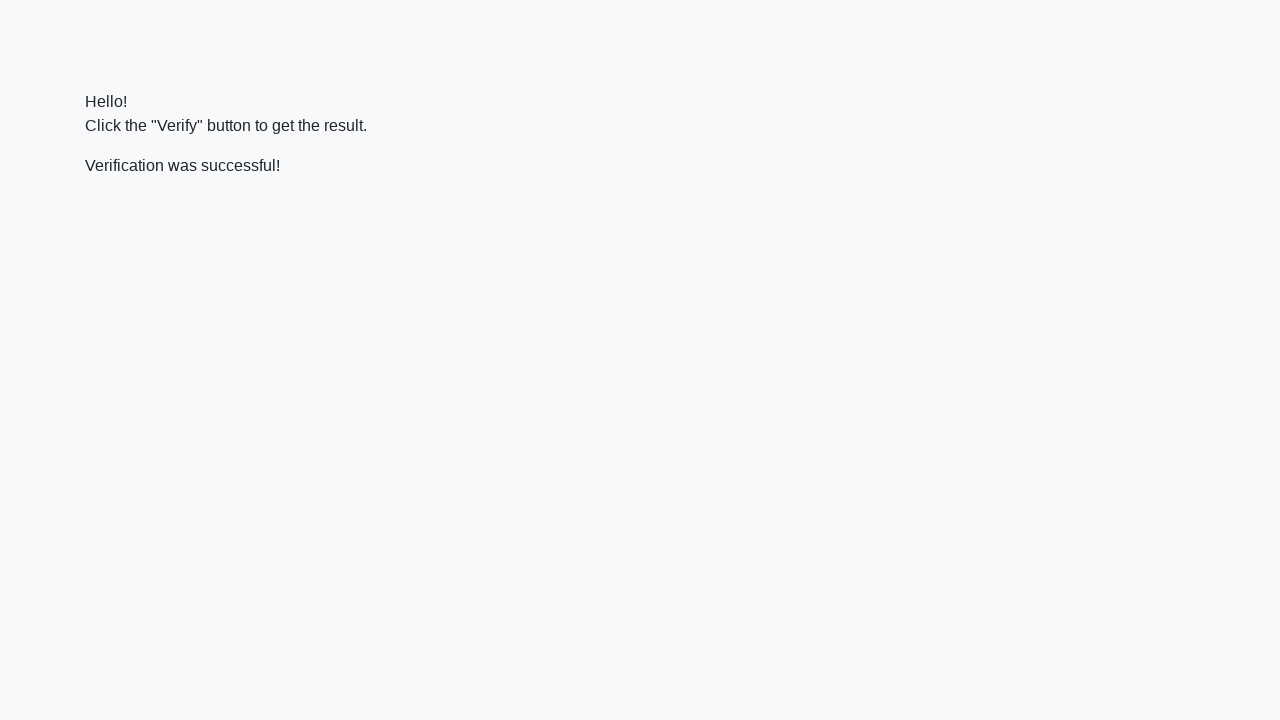

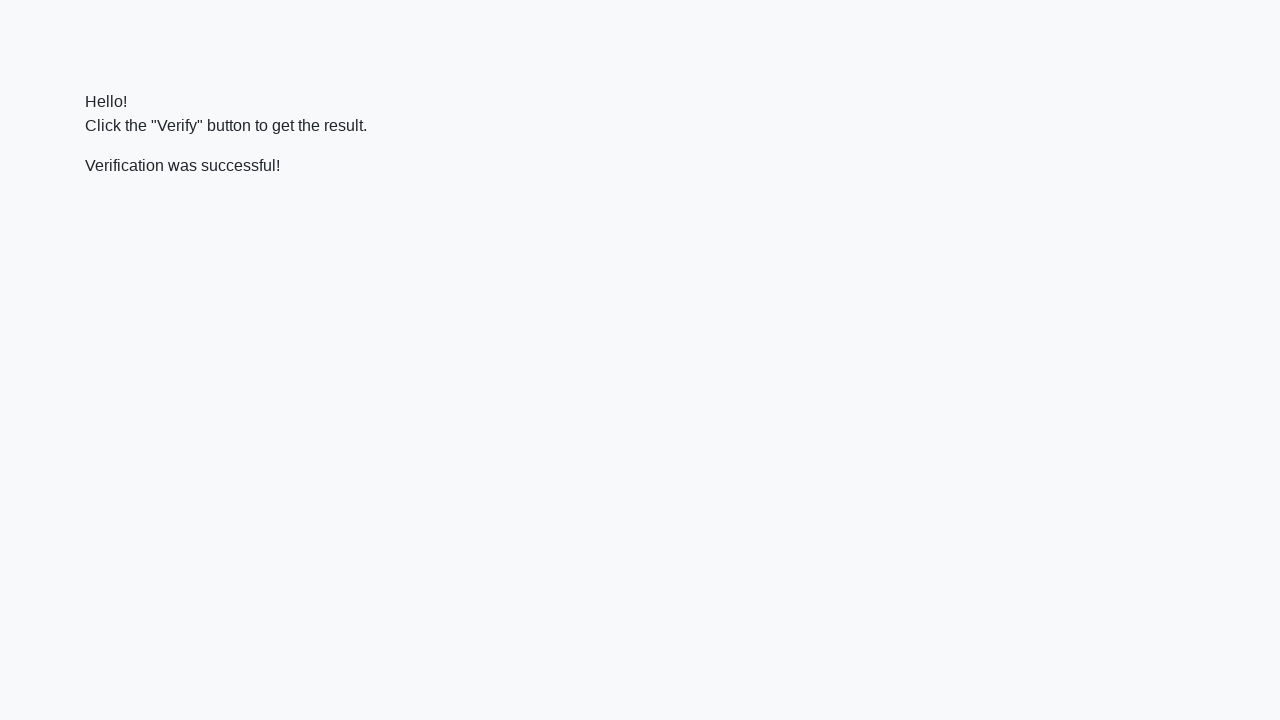